Tests multi-select dropdown functionality by selecting multiple options using different methods and then deselecting one option

Starting URL: https://www.hyrtutorials.com/p/html-dropdown-elements-practice.html

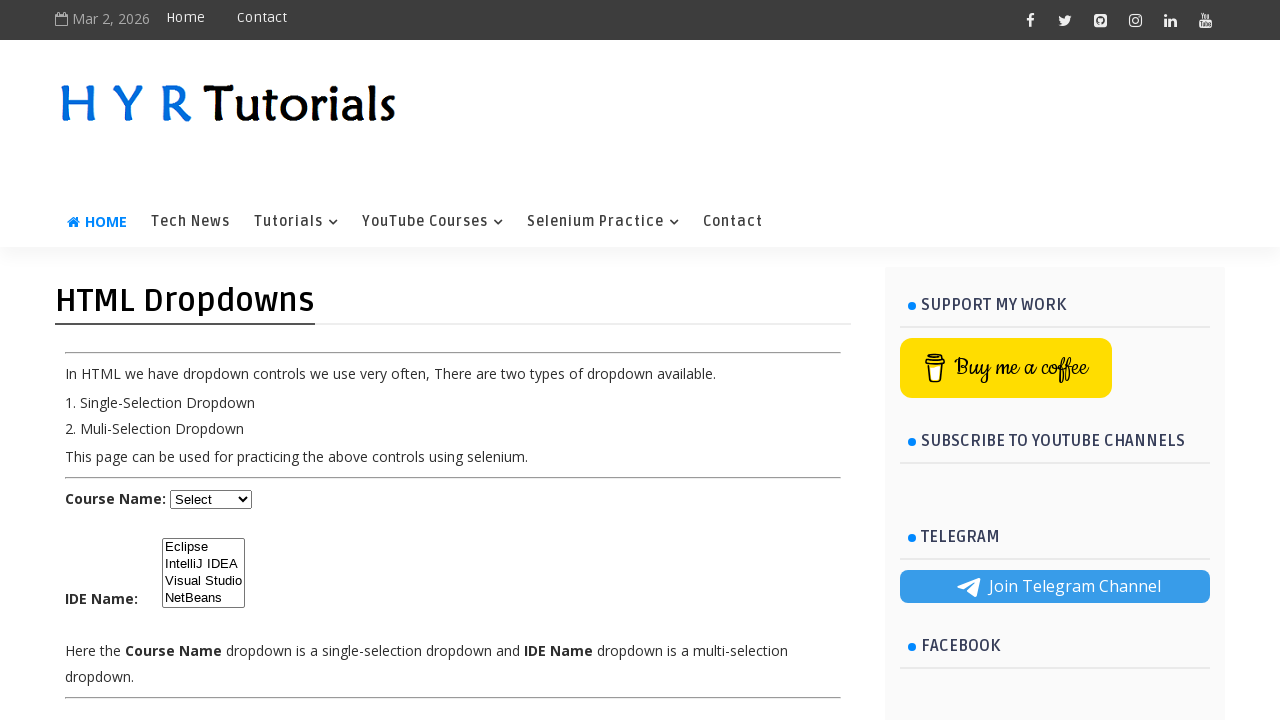

Selected first option by index in multi-select dropdown on #ide
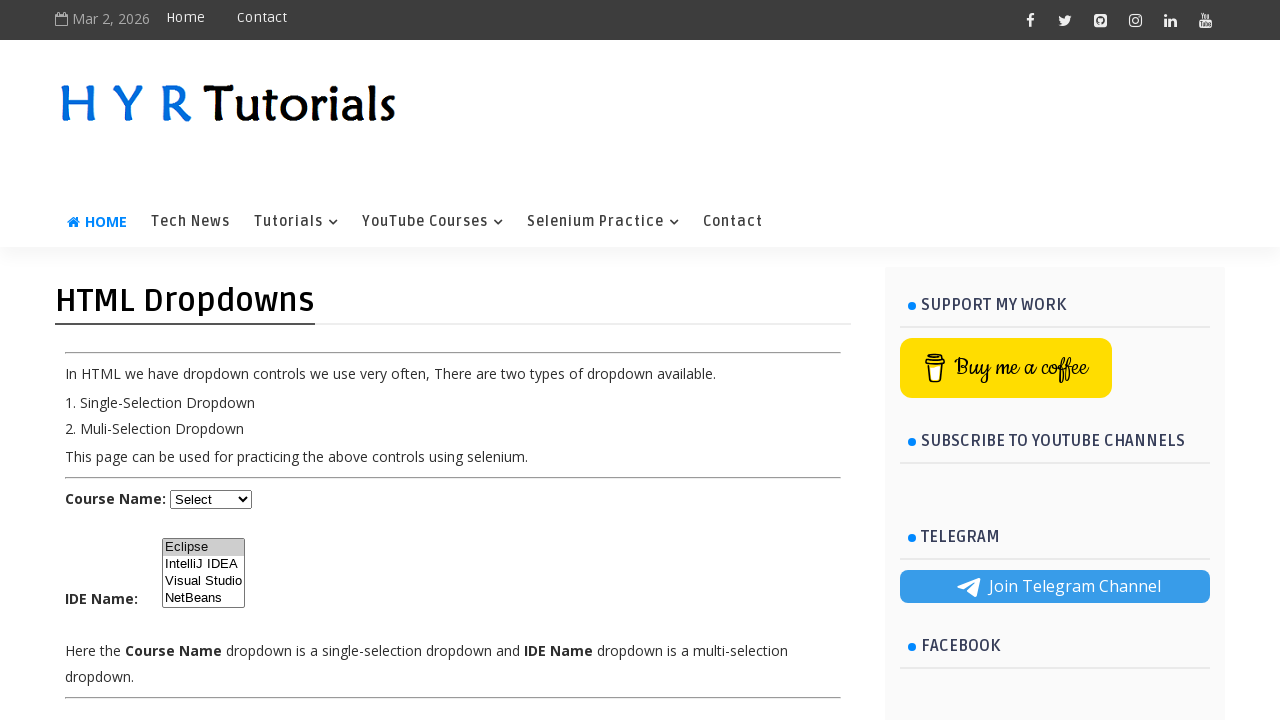

Selected NetBeans option by visible text on #ide
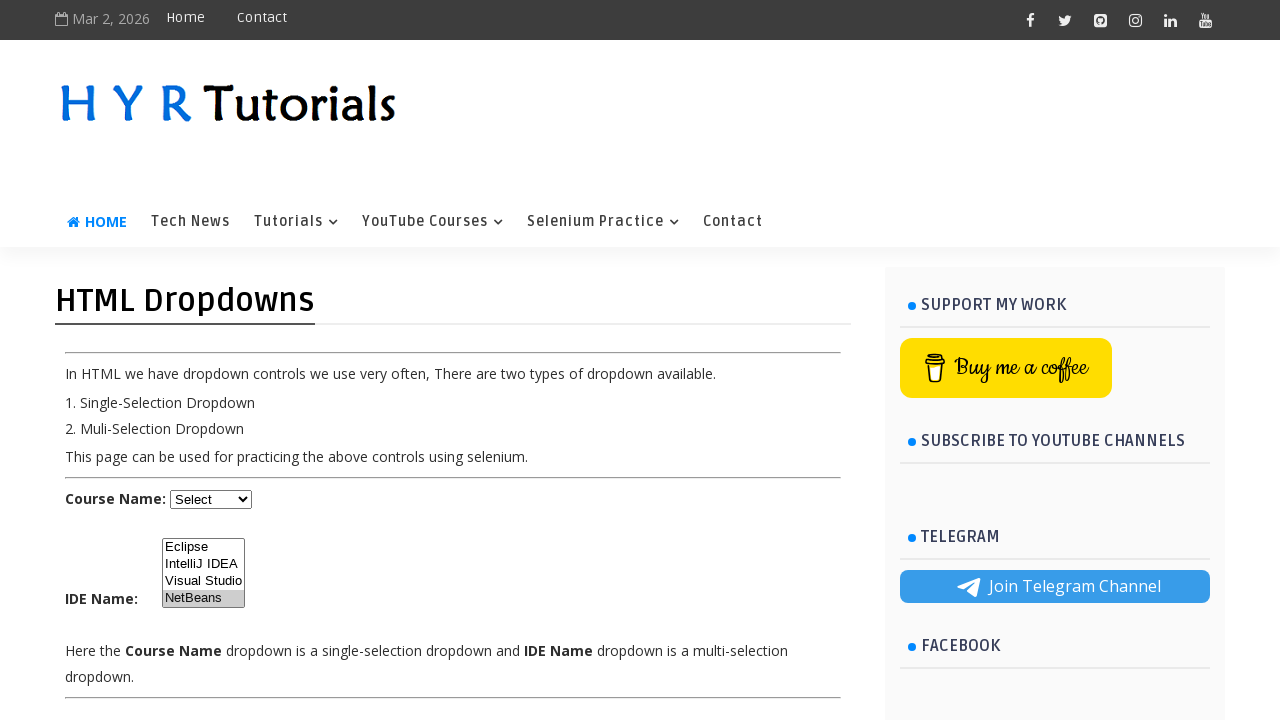

Selected Visual Studio option by value on #ide
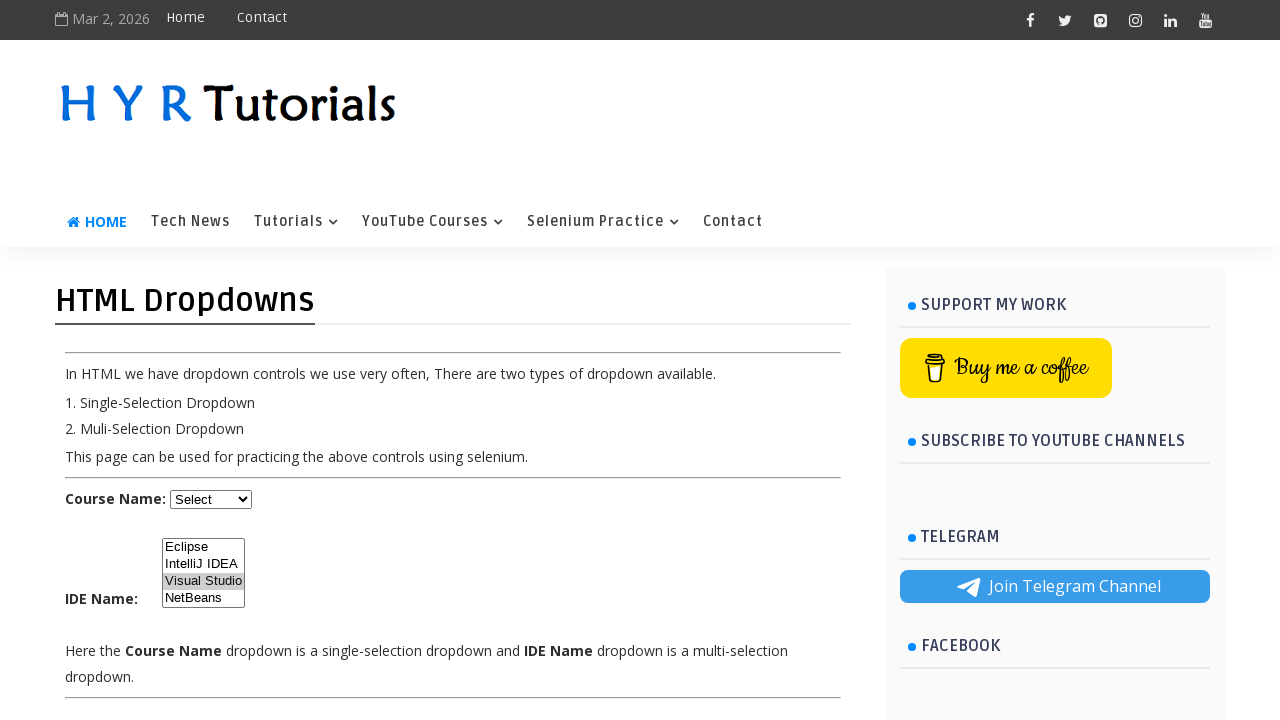

Deselected NetBeans option from multi-select dropdown
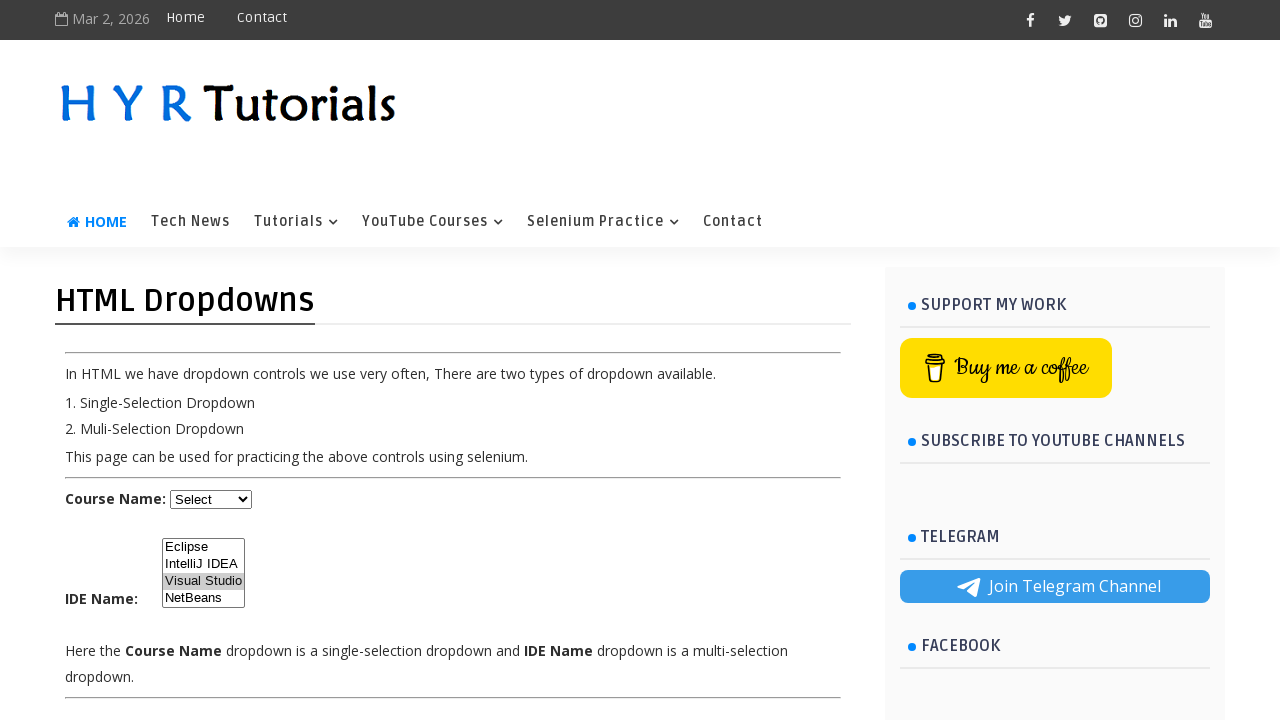

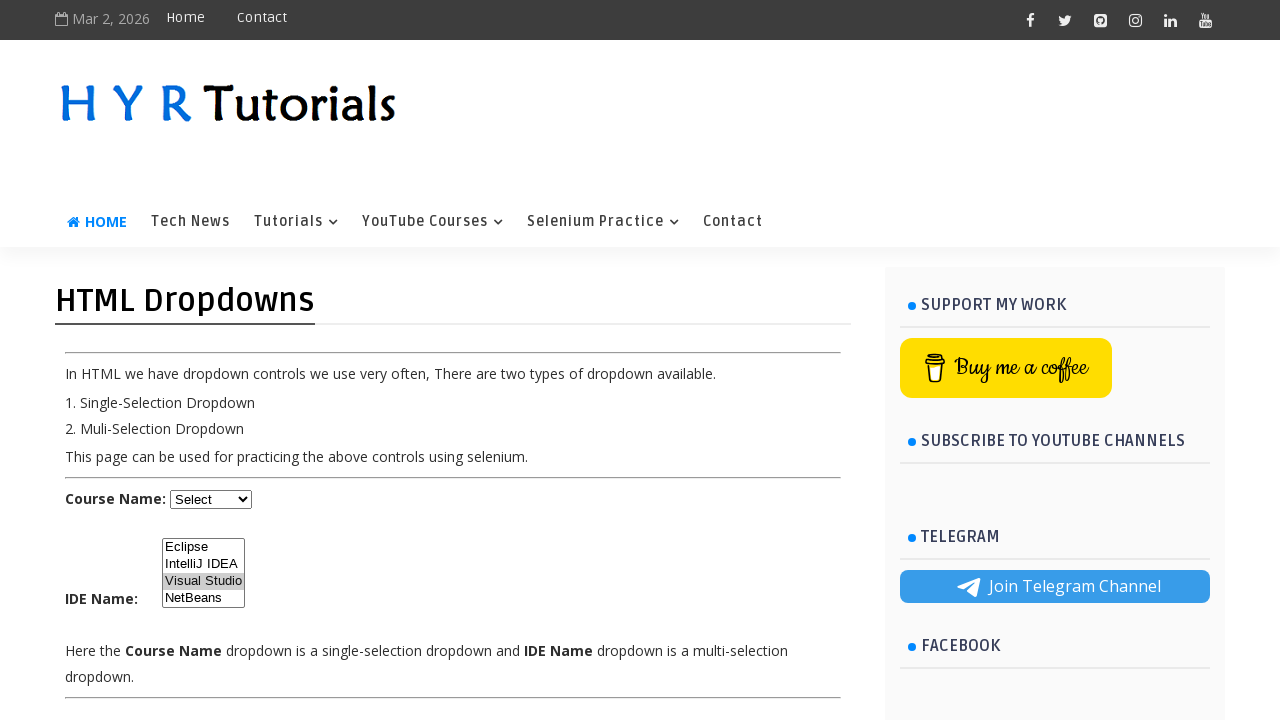